Tests interaction with a web table by selecting checkboxes for specific users and retrieving their associated information

Starting URL: https://selectorshub.com/xpath-practice-page/

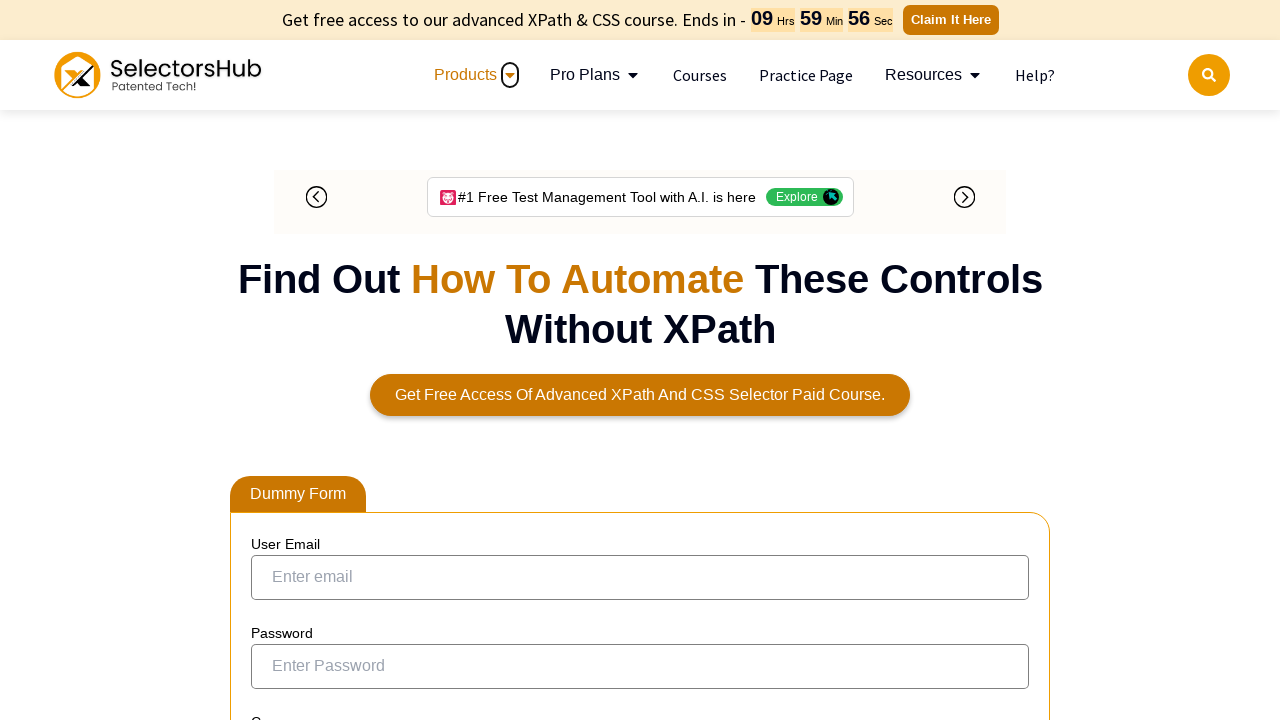

Clicked checkbox for Joe.Root at (274, 353) on xpath=//a[text()='Joe.Root']/ancestor::tr//input[@type='checkbox']
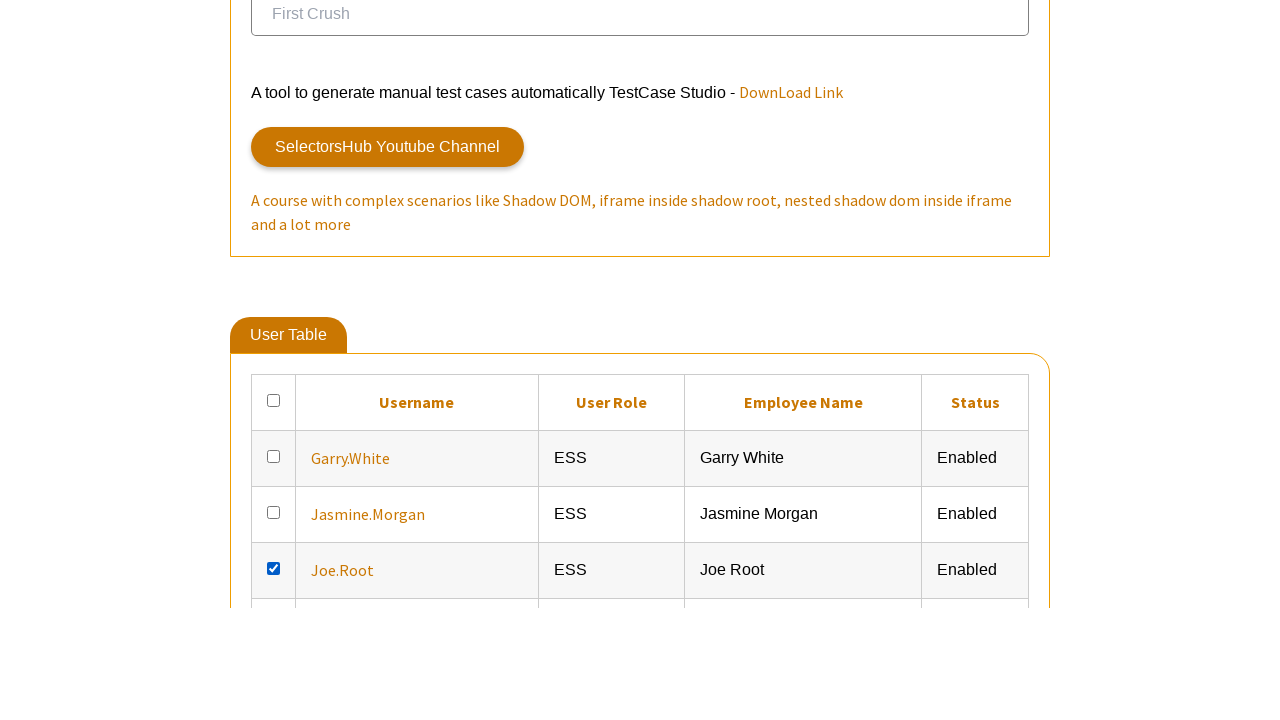

Clicked checkbox for John.Smith at (274, 361) on xpath=//a[text()='John.Smith']/ancestor::tr//input[@type='checkbox']
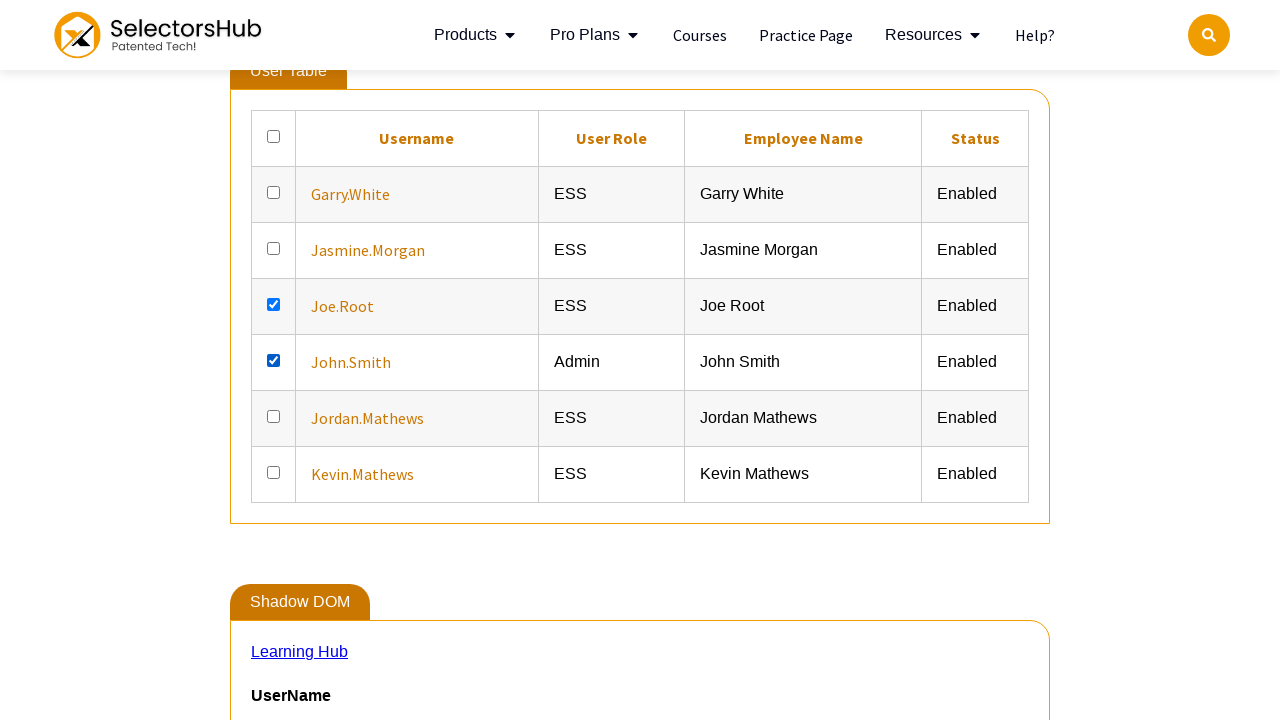

Retrieved John.Smith user information elements
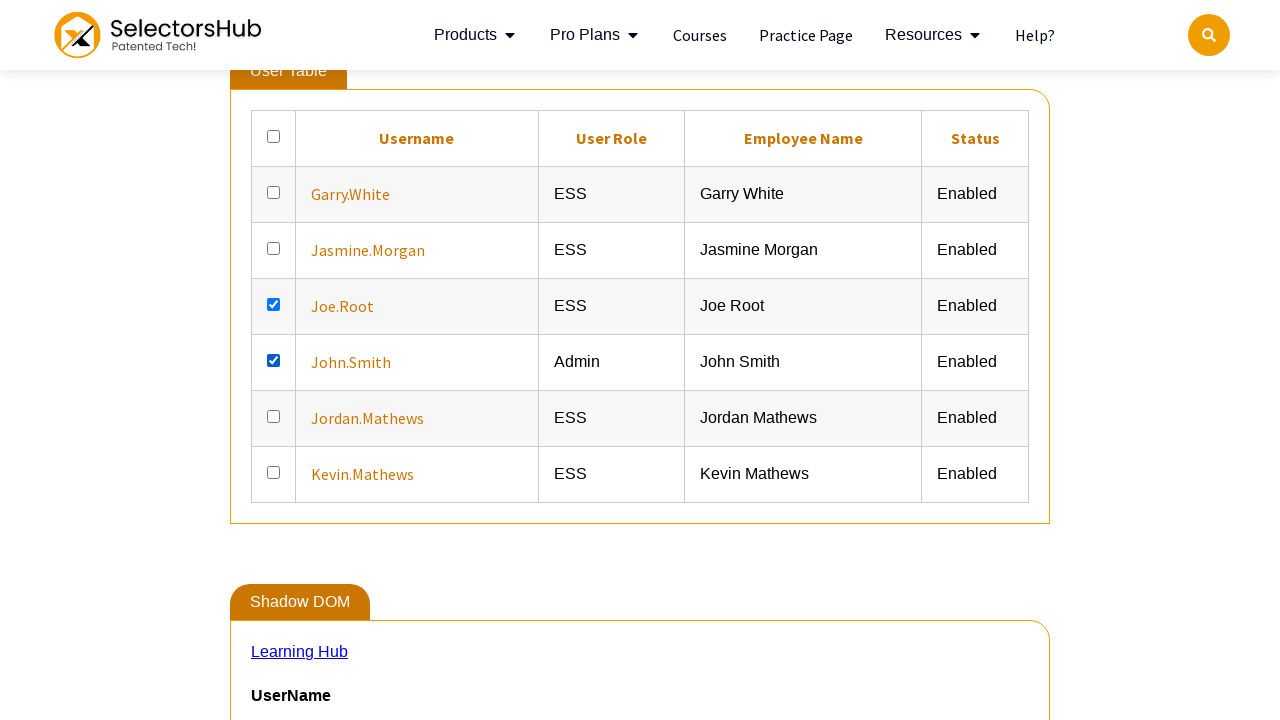

Printed John.Smith info: Admin
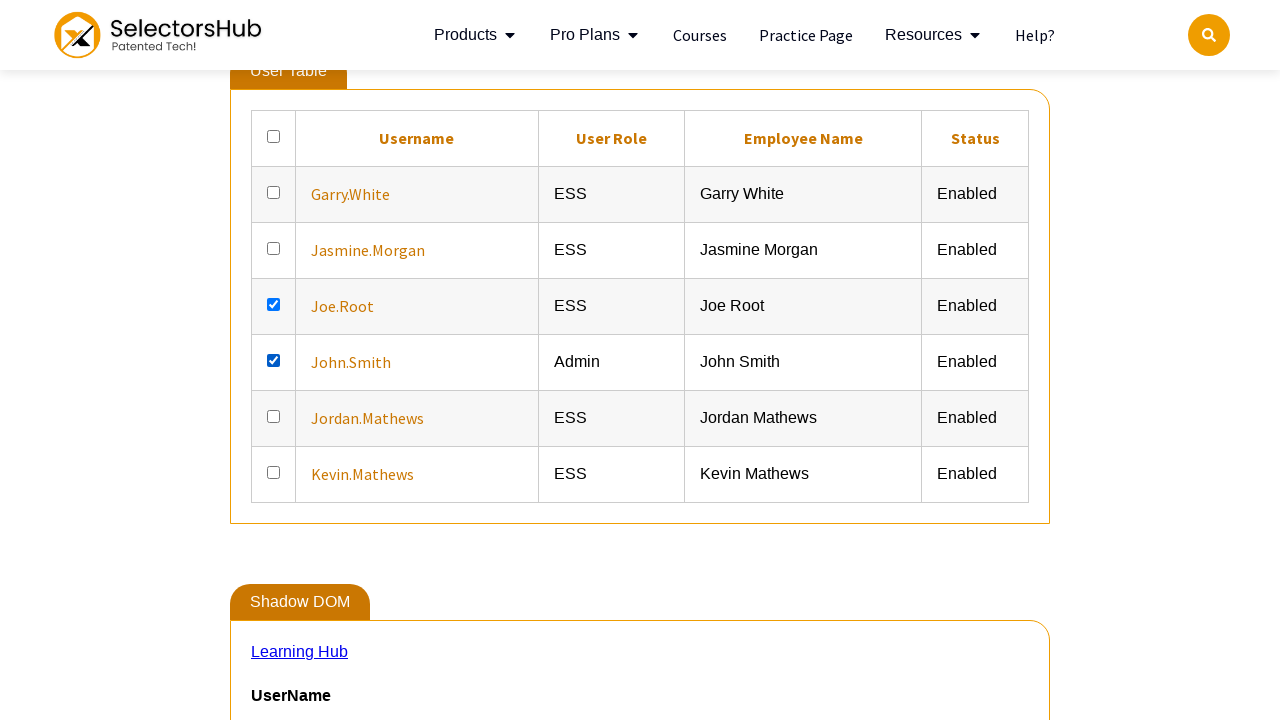

Printed John.Smith info: John Smith
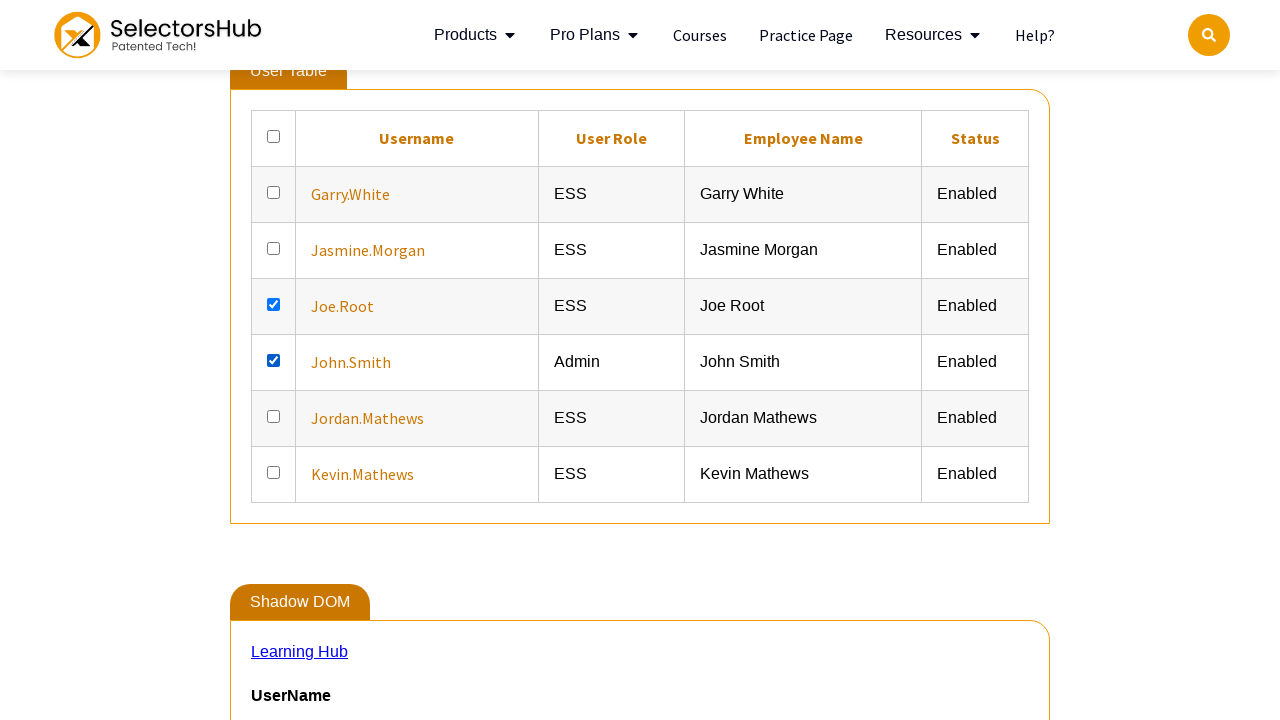

Printed John.Smith info: Enabled
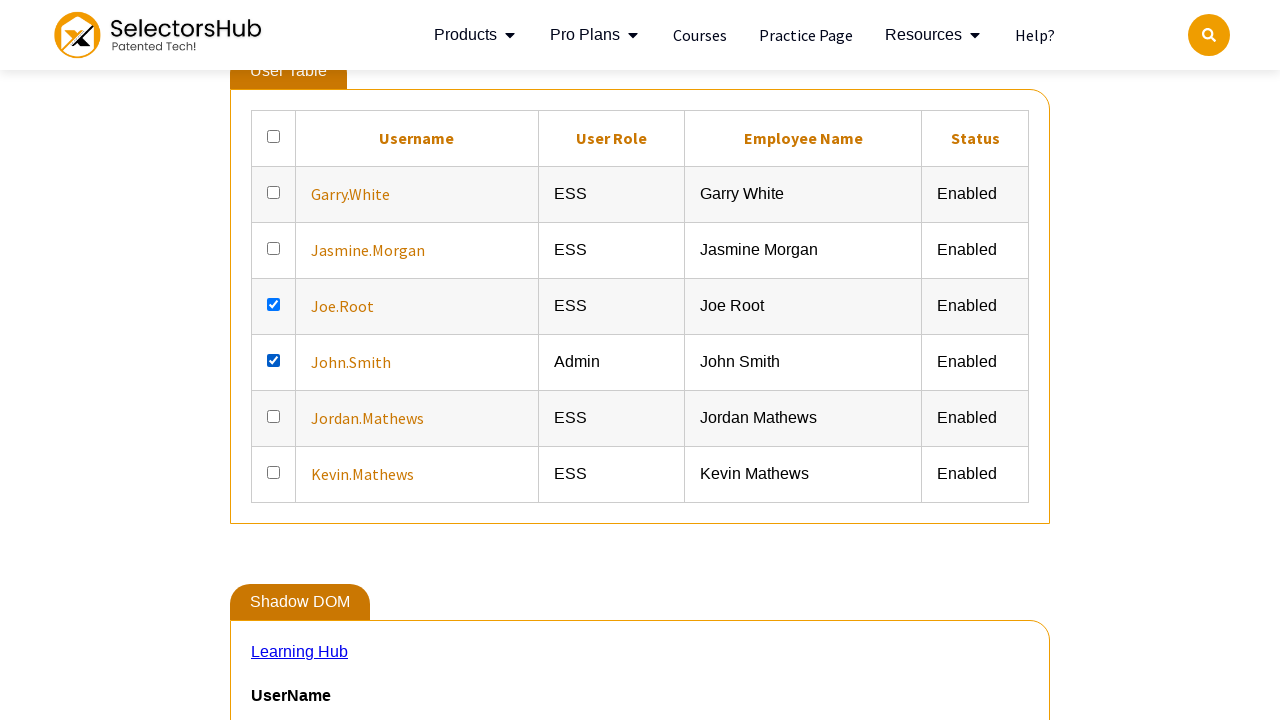

Retrieved Joe.Root user information elements
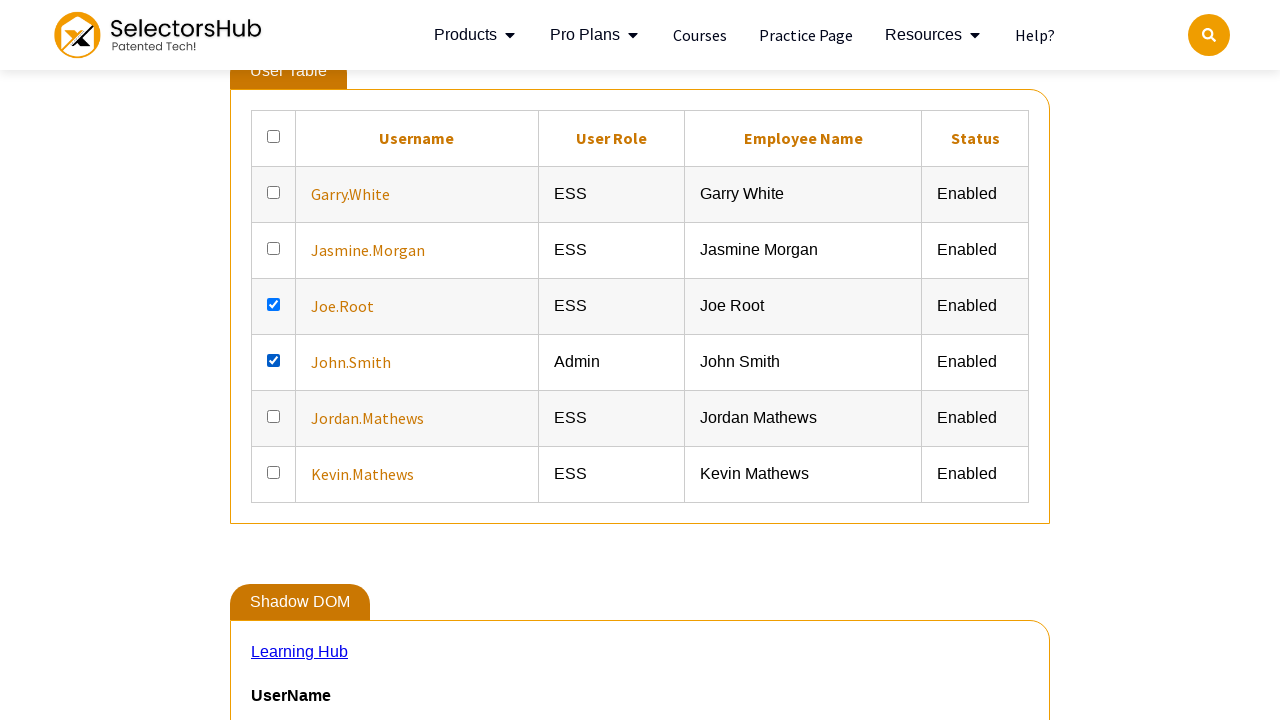

Printed Joe.Root info: ESS
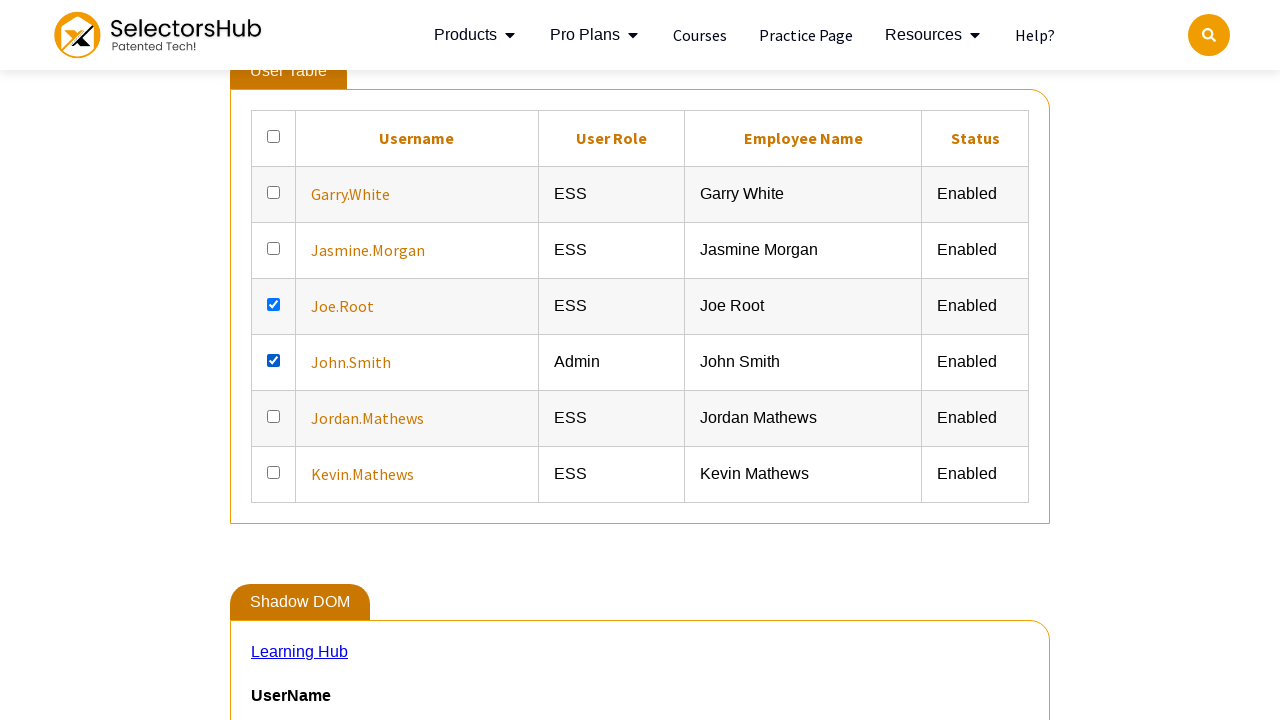

Printed Joe.Root info: Joe Root
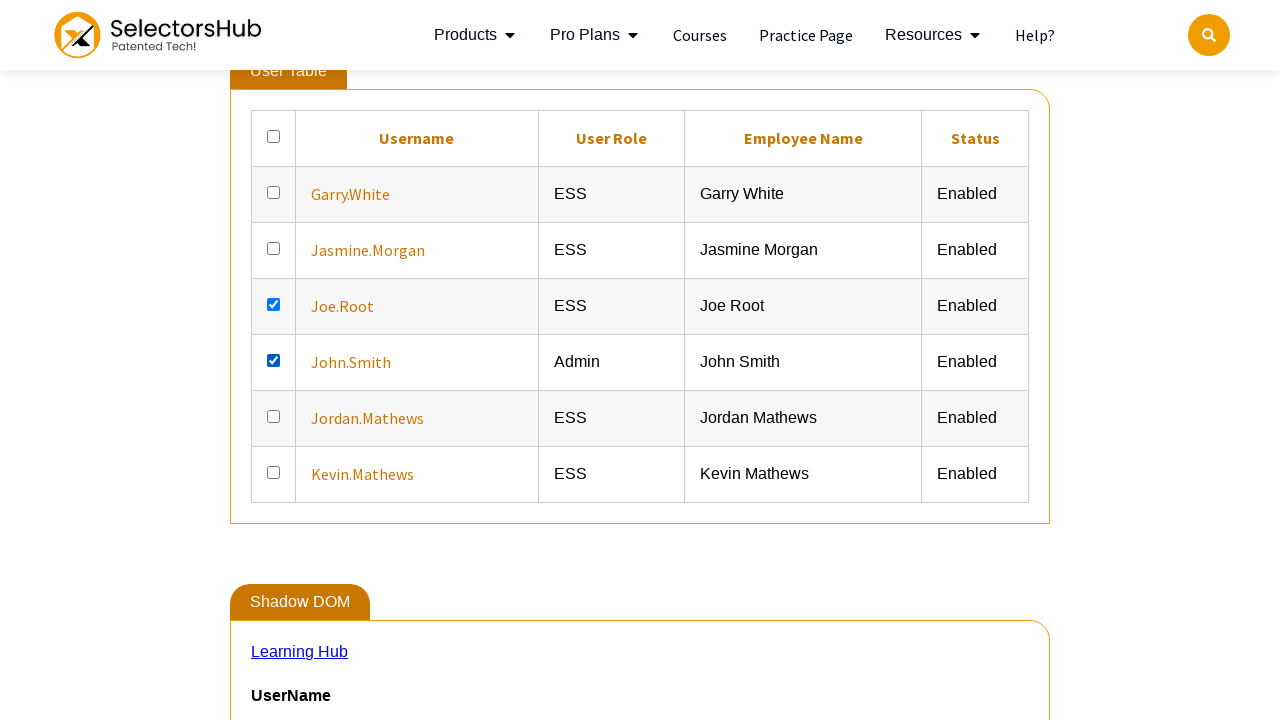

Printed Joe.Root info: Enabled
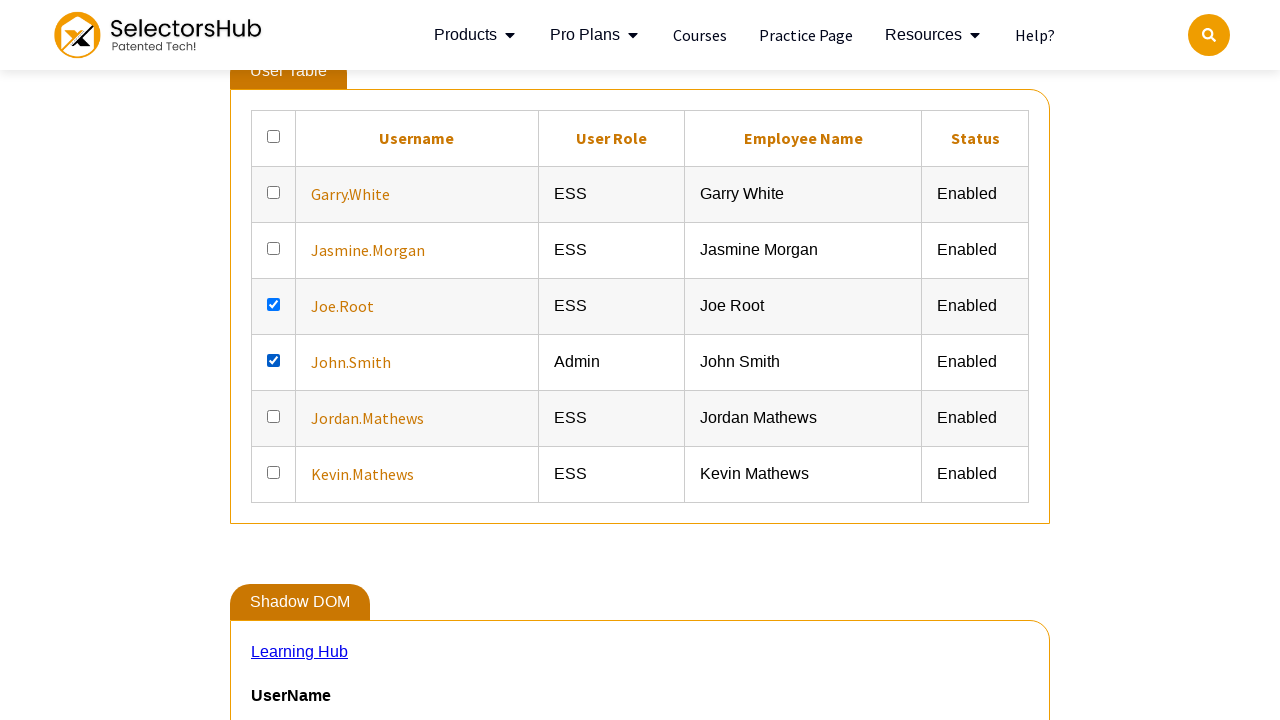

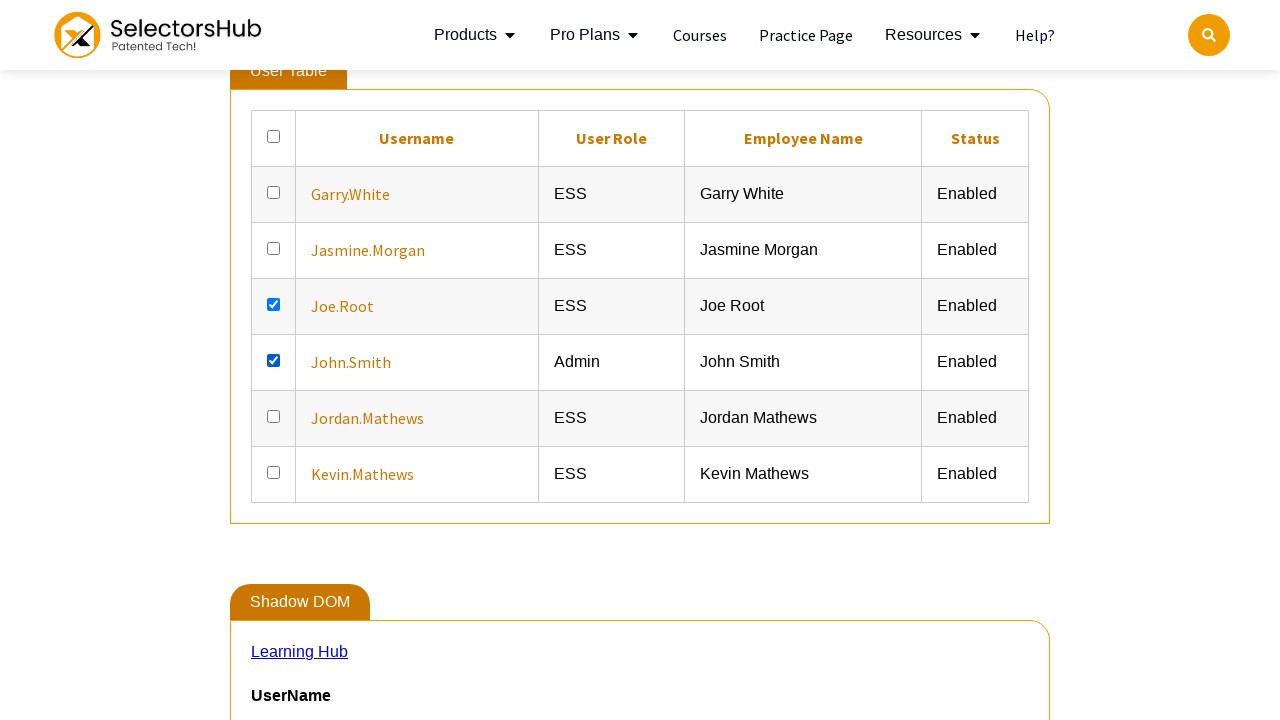